Navigates to the demoqa.com website and fills out a form with first name, last name, and email fields

Starting URL: https://demoqa.com/

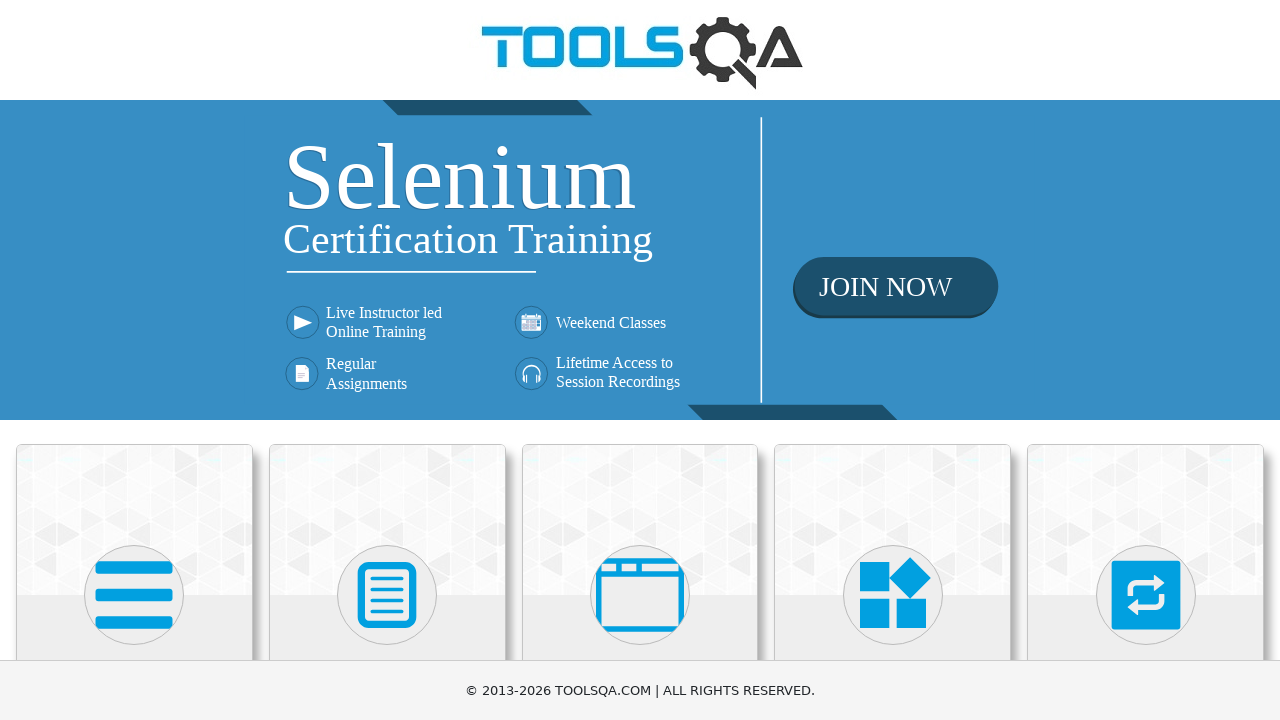

Clicked on Elements menu at (134, 360) on text=Elements
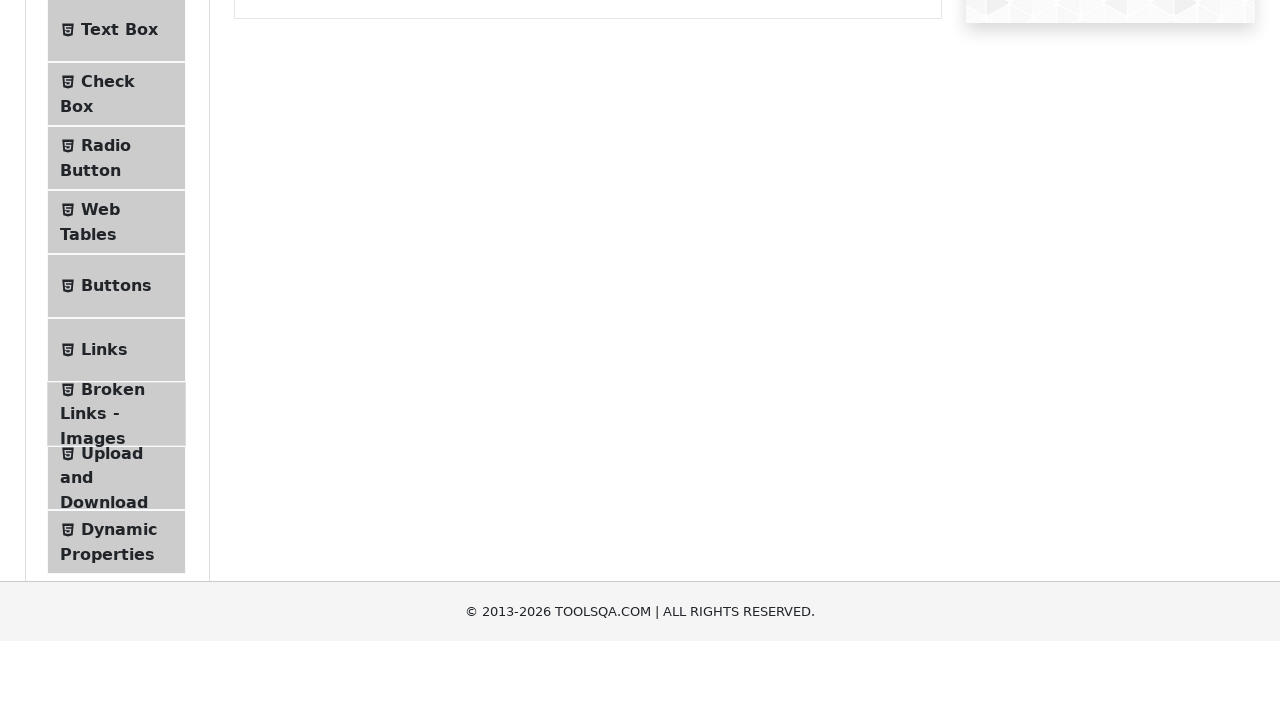

Clicked on Text Box option at (119, 261) on text=Text Box
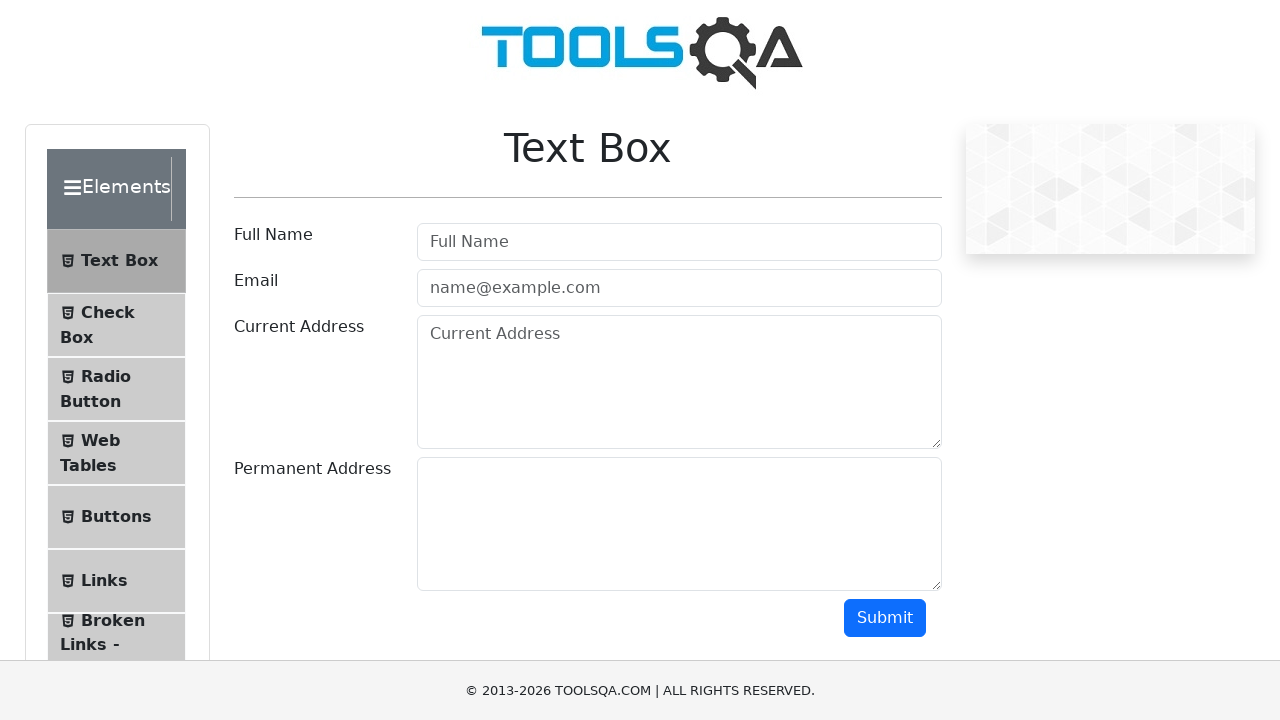

Filled userName field with 'suju' on #userName
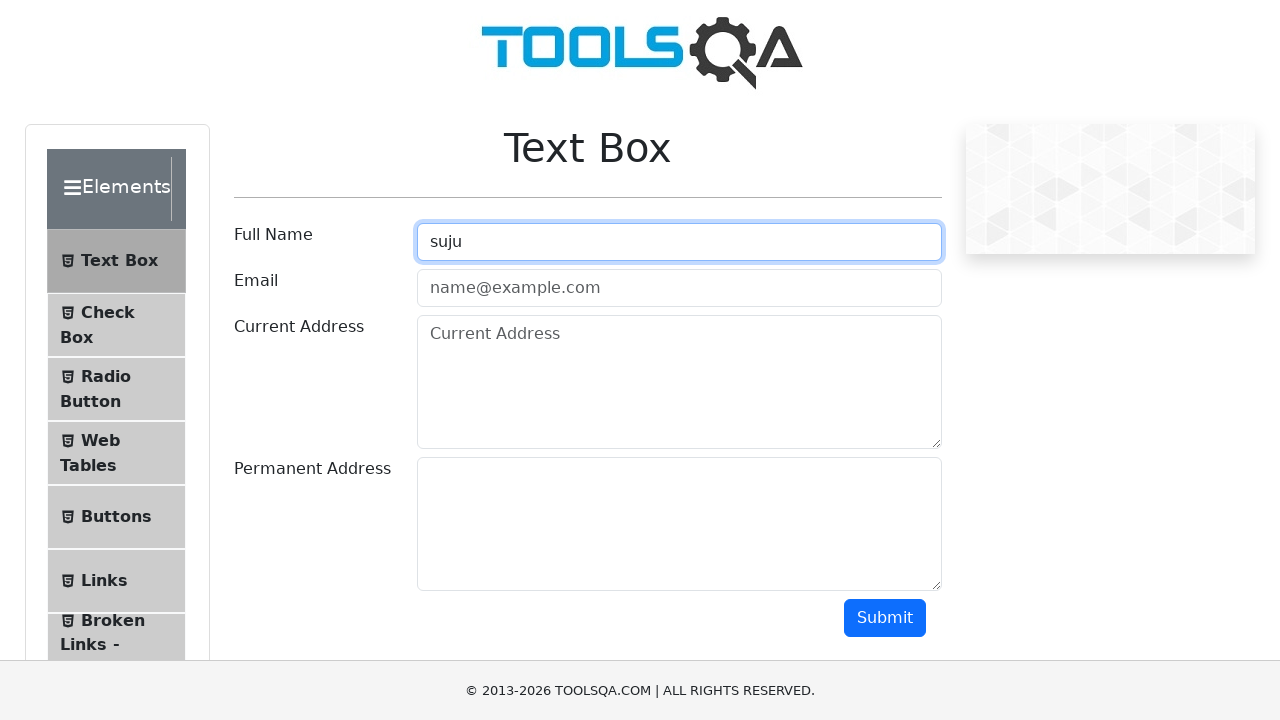

Filled userEmail field with 'su12@gmail.com' on #userEmail
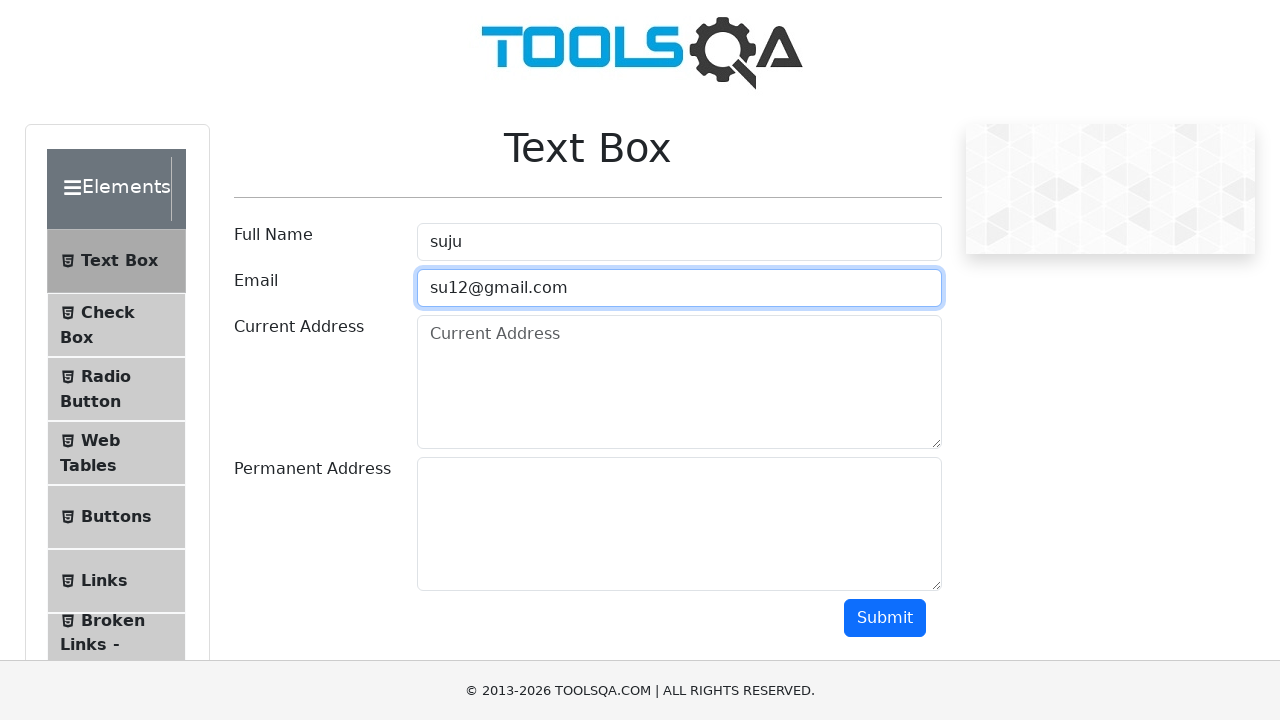

Filled currentAddress field with 'lata' on #currentAddress
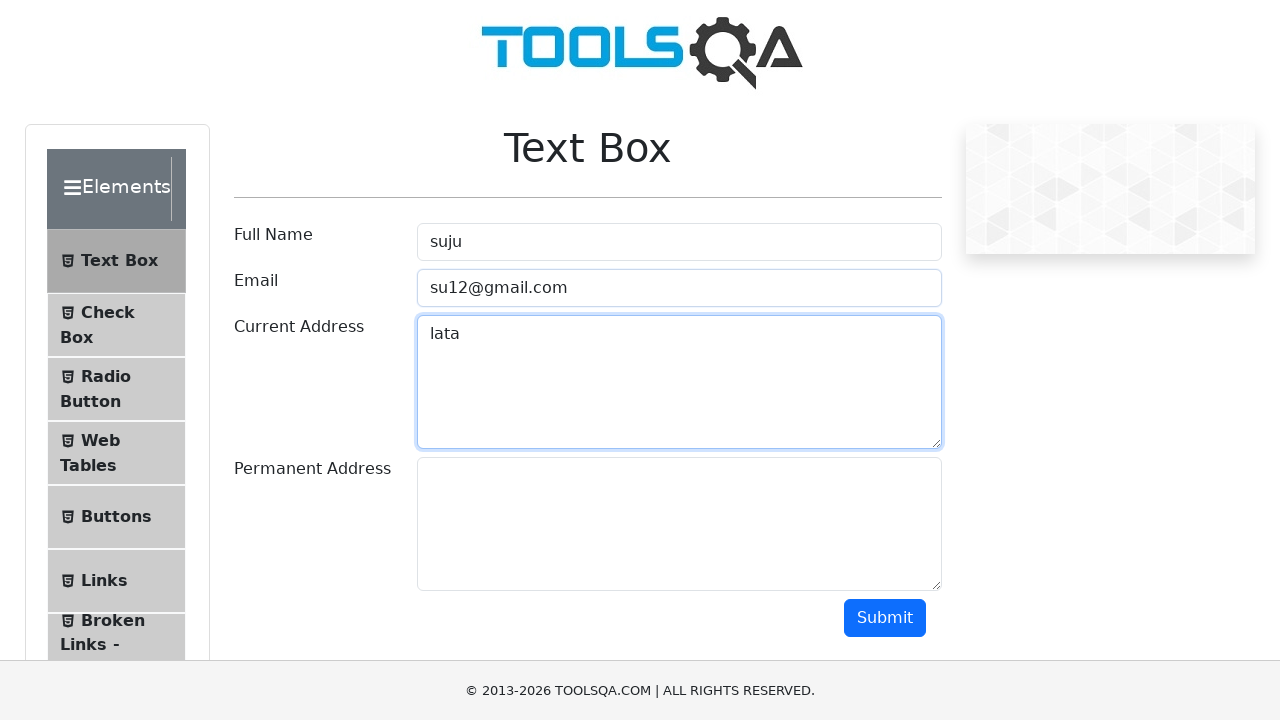

Clicked submit button at (885, 618) on #submit
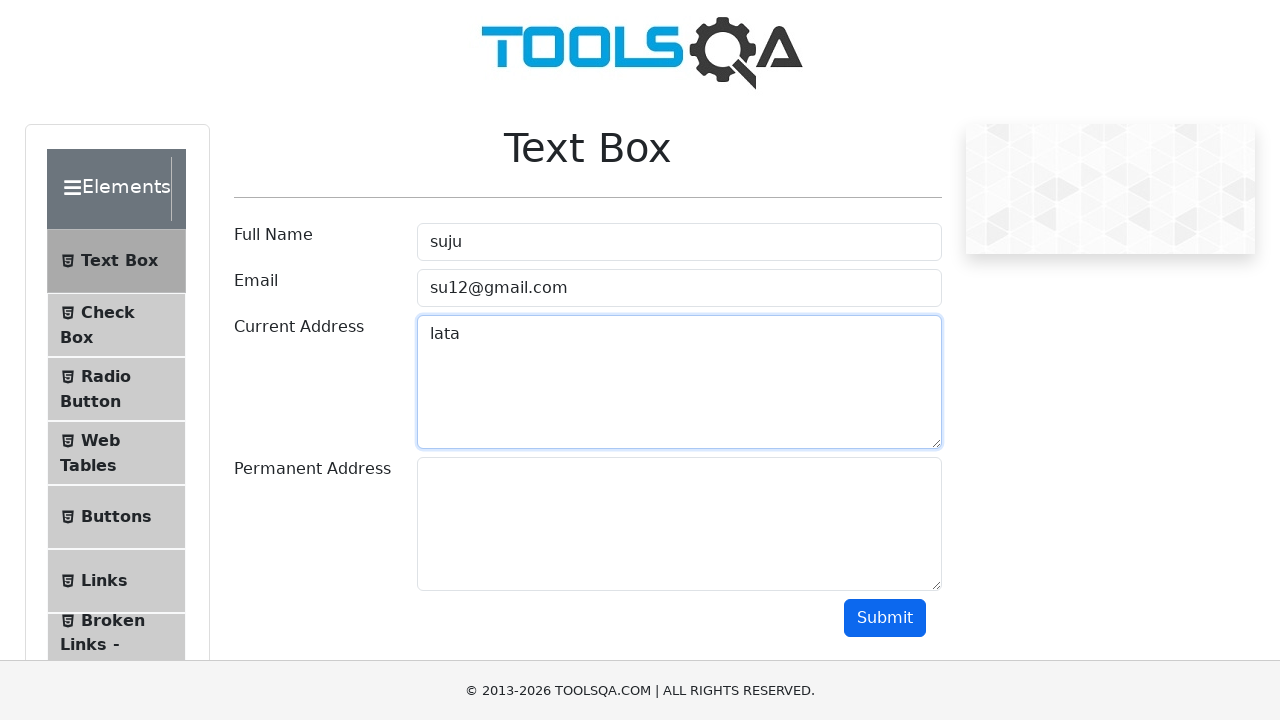

Form output appeared on page
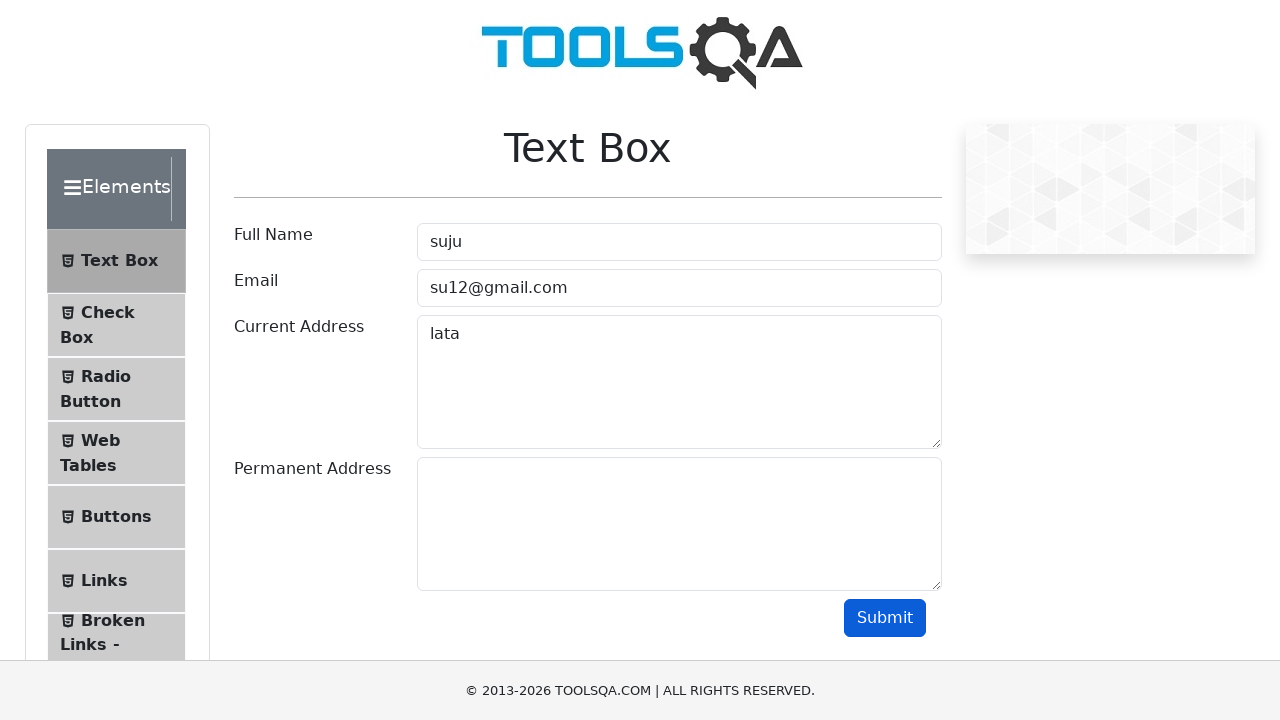

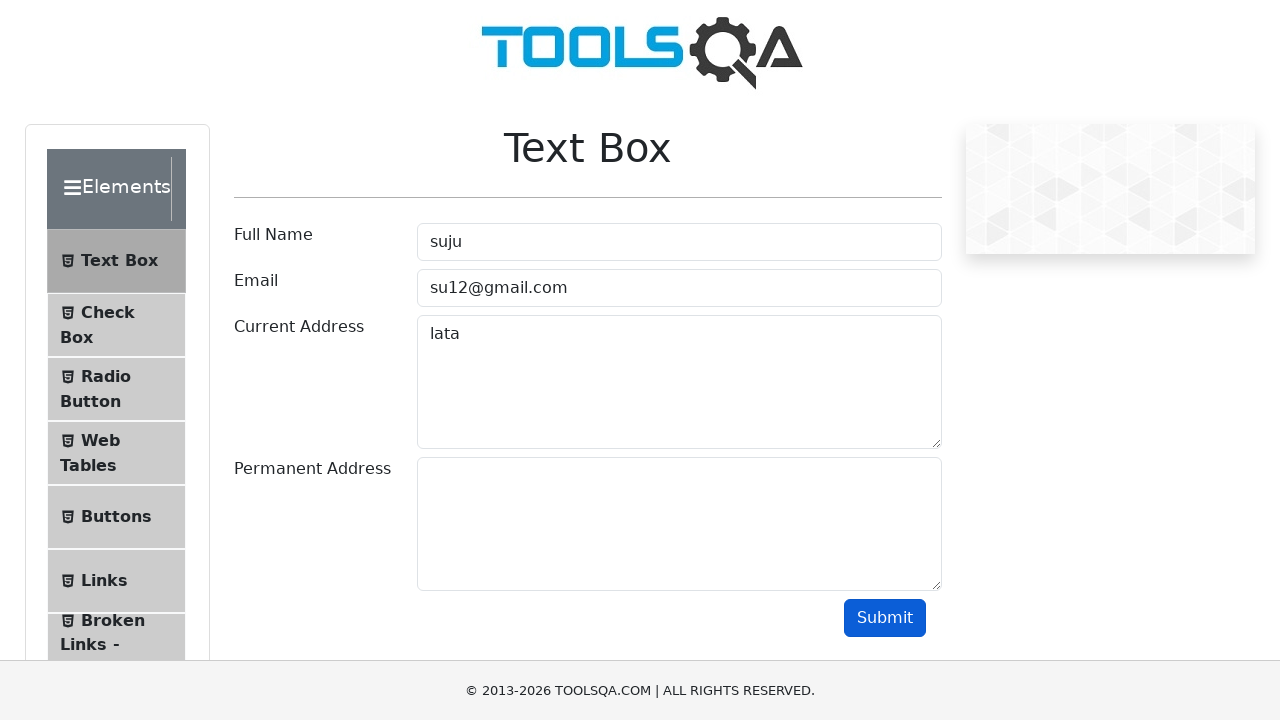